Tests that edits are cancelled when pressing Escape key

Starting URL: https://demo.playwright.dev/todomvc

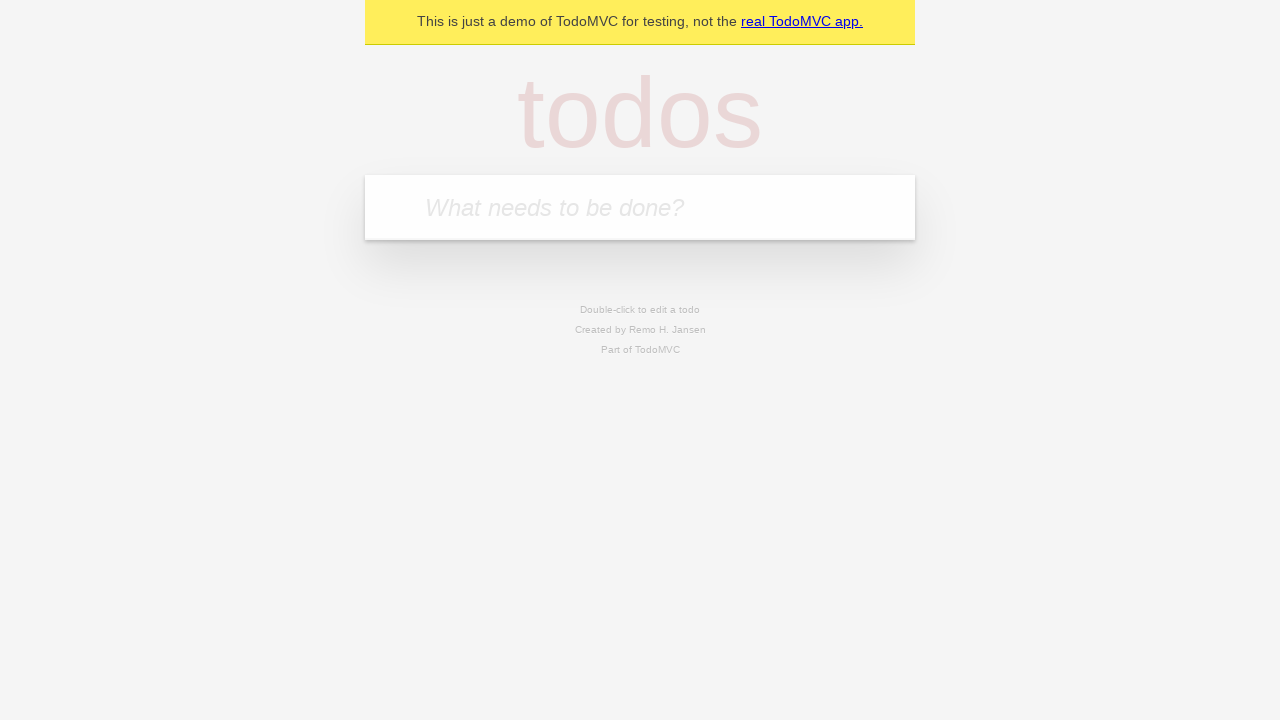

Filled todo input with 'buy some cheese' on internal:attr=[placeholder="What needs to be done?"i]
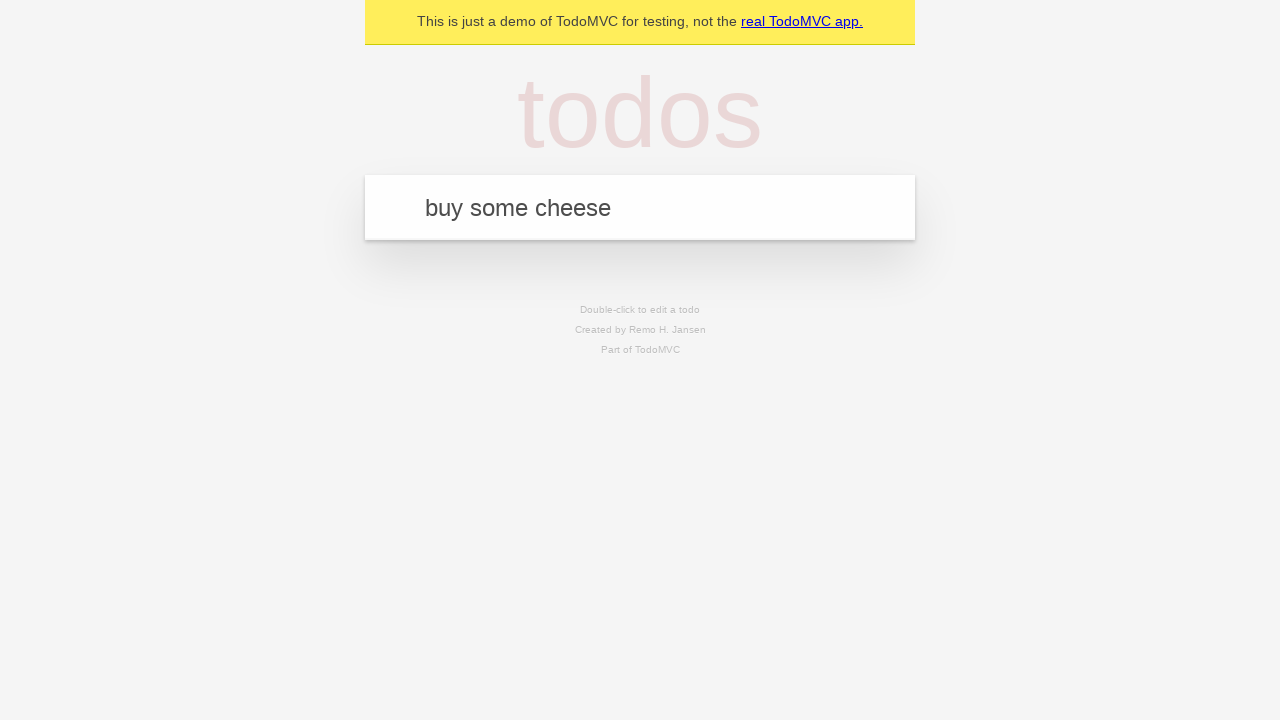

Pressed Enter to add todo 'buy some cheese' on internal:attr=[placeholder="What needs to be done?"i]
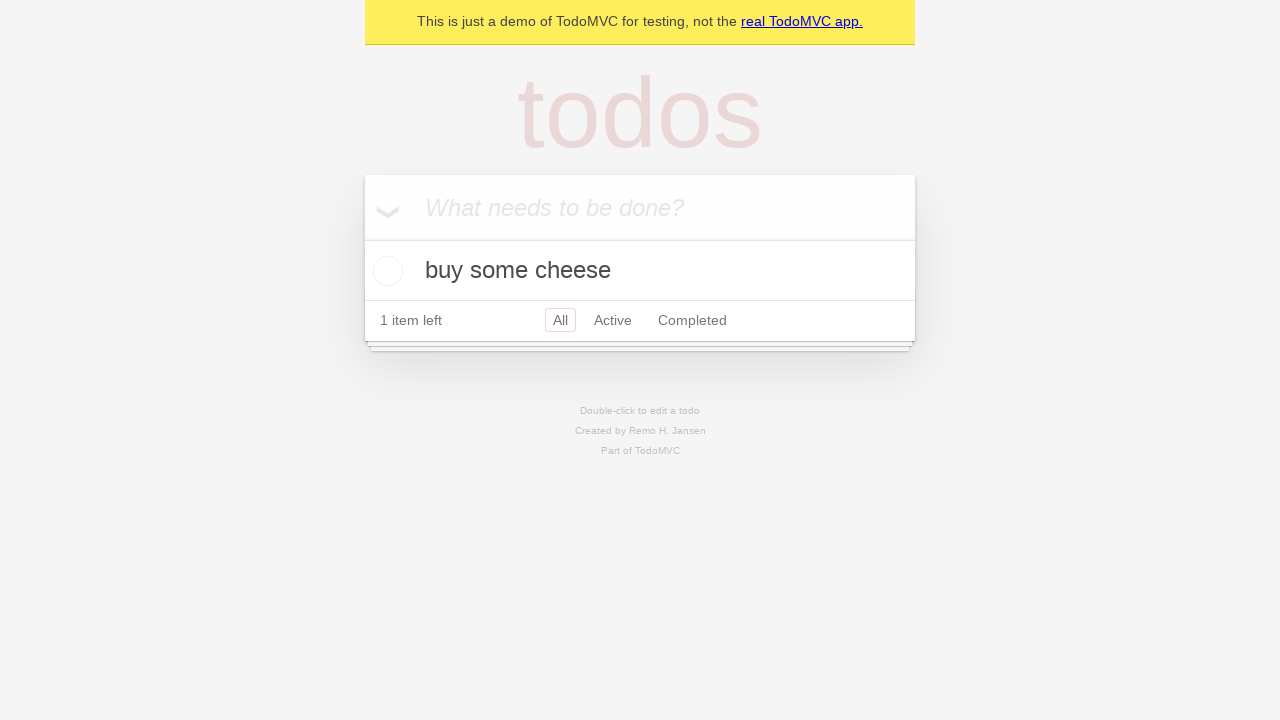

Filled todo input with 'feed the cat' on internal:attr=[placeholder="What needs to be done?"i]
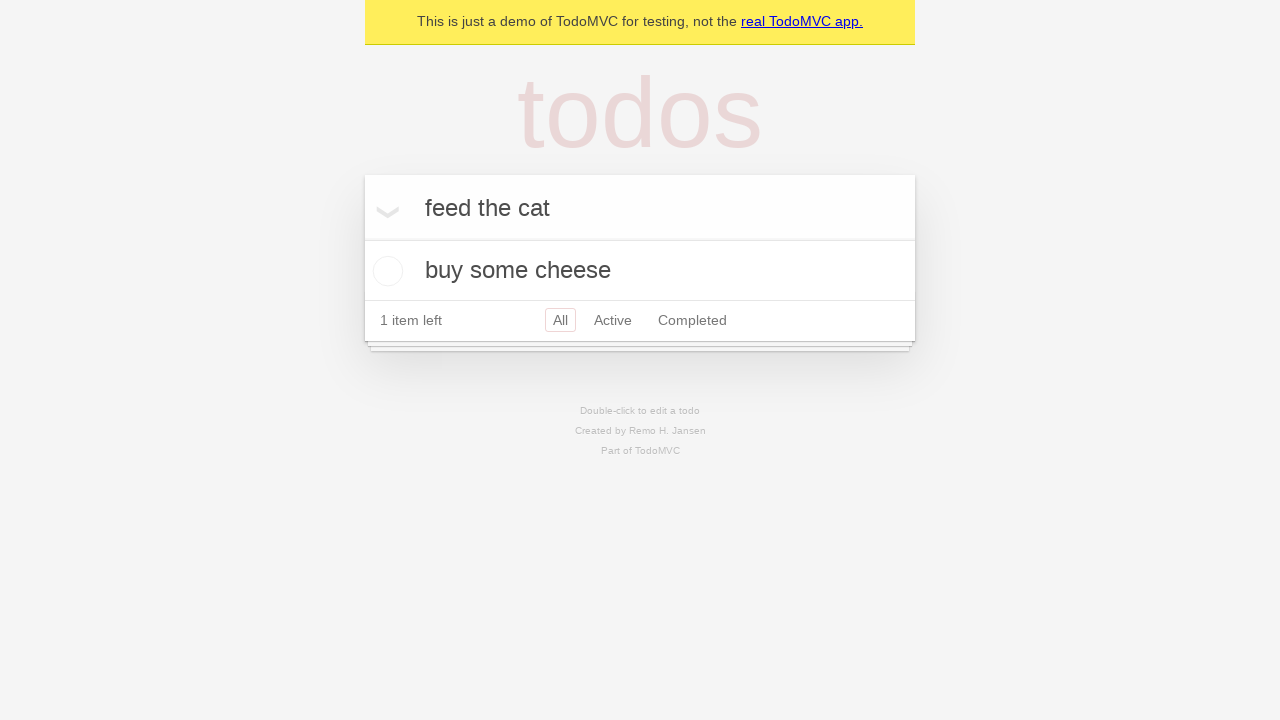

Pressed Enter to add todo 'feed the cat' on internal:attr=[placeholder="What needs to be done?"i]
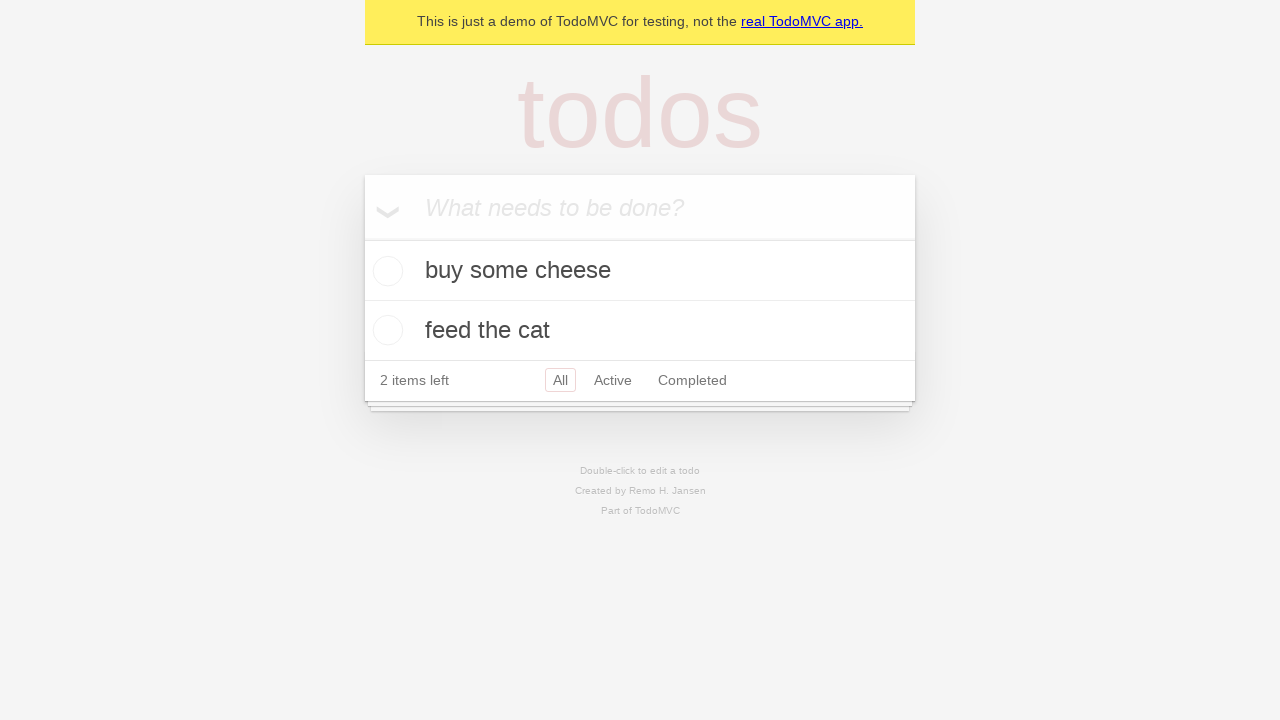

Filled todo input with 'book a doctors appointment' on internal:attr=[placeholder="What needs to be done?"i]
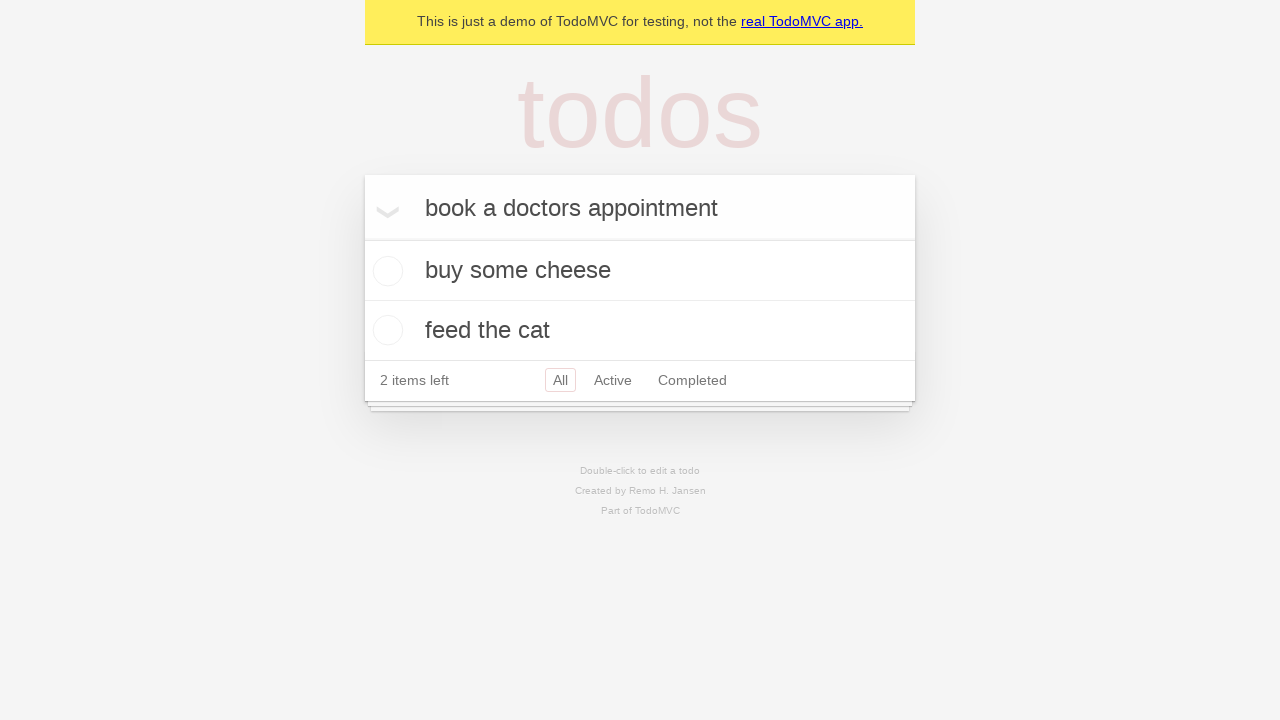

Pressed Enter to add todo 'book a doctors appointment' on internal:attr=[placeholder="What needs to be done?"i]
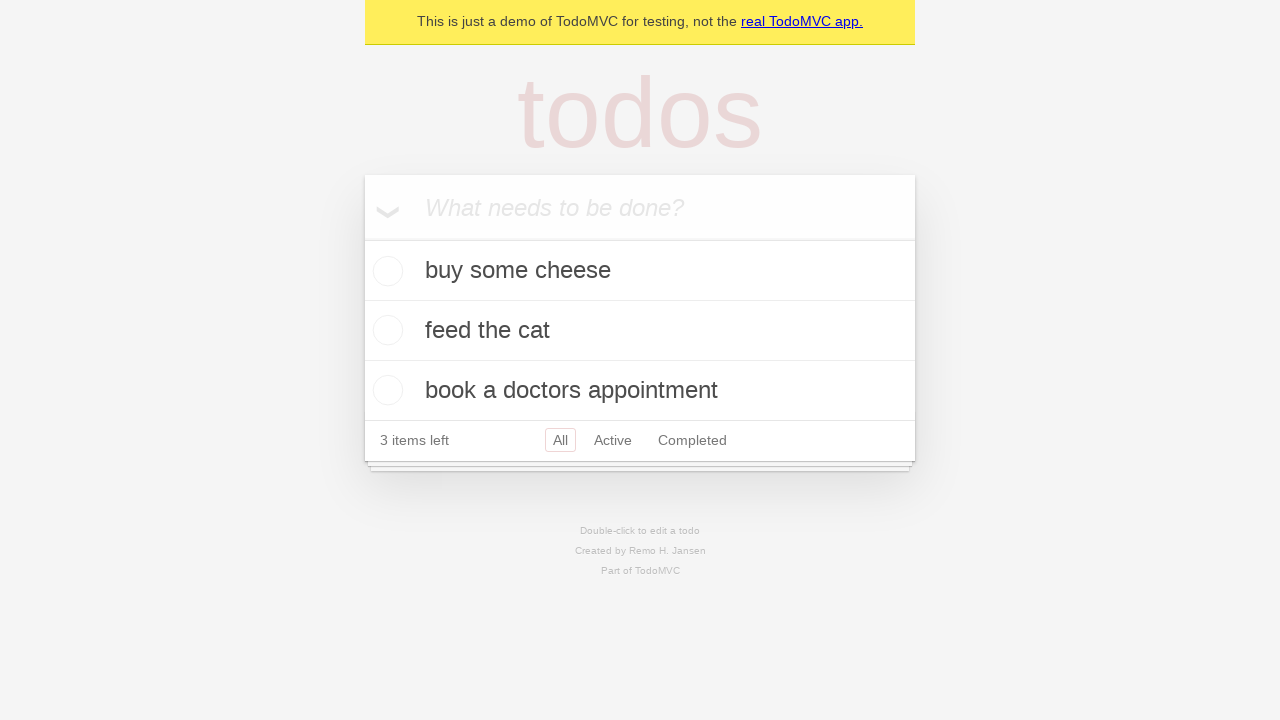

Waited for todo items to appear
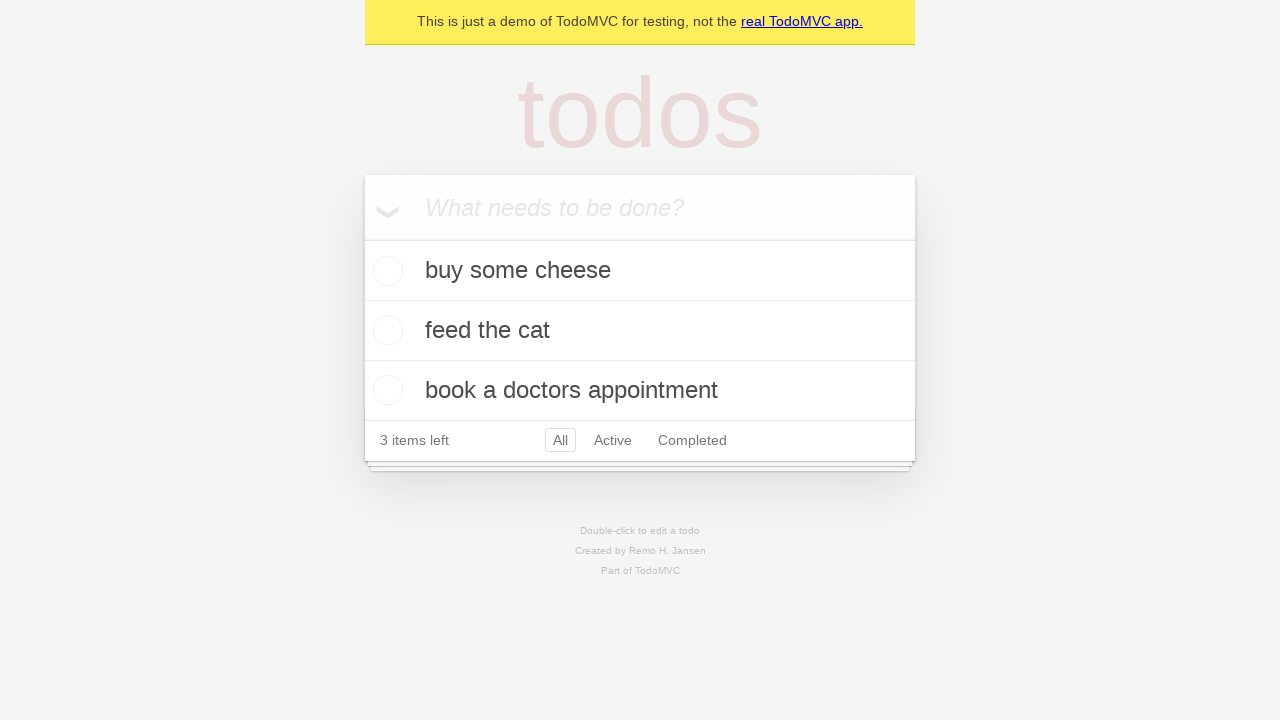

Located all todo items
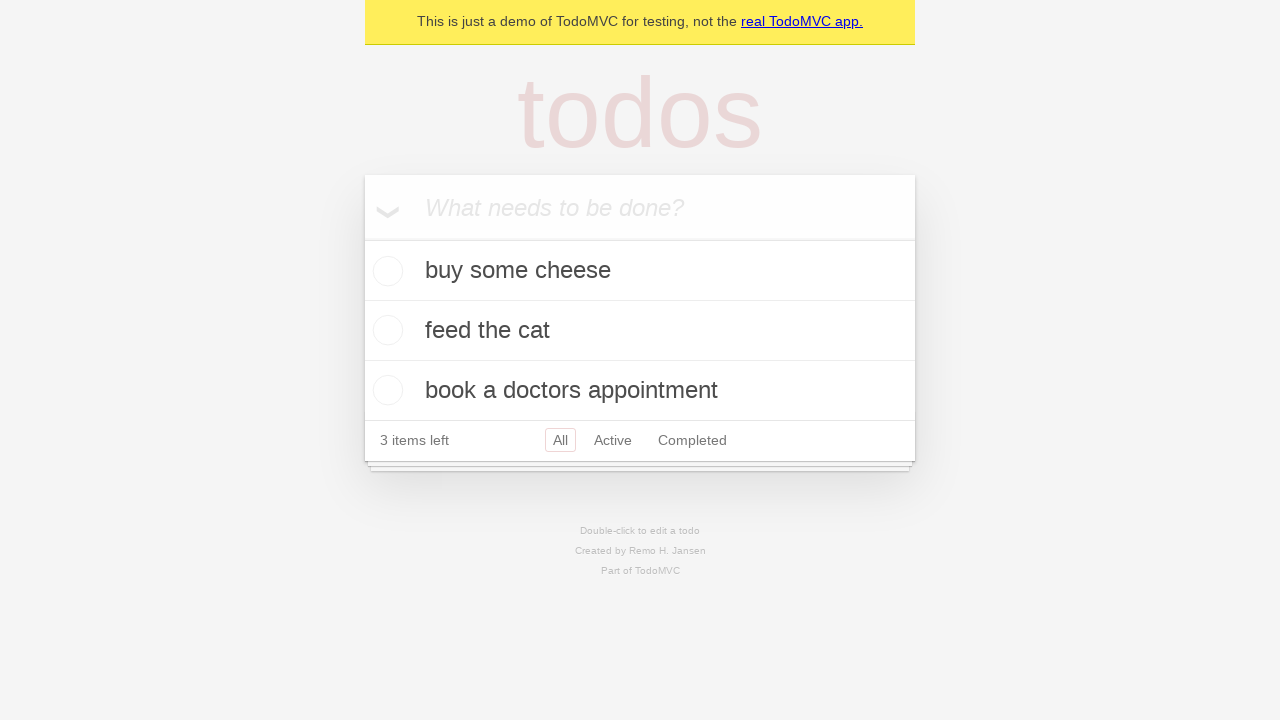

Double-clicked second todo item to enter edit mode at (640, 331) on internal:testid=[data-testid="todo-item"s] >> nth=1
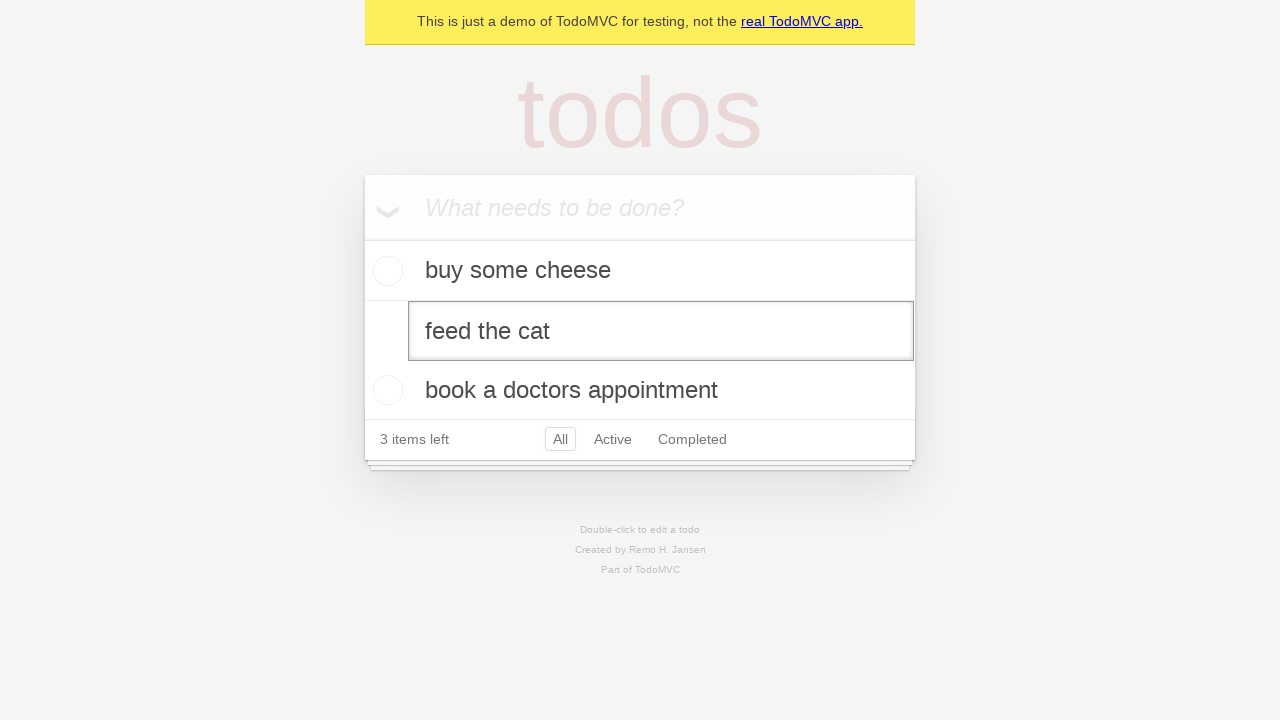

Filled edit field with 'buy some sausages' on internal:testid=[data-testid="todo-item"s] >> nth=1 >> internal:role=textbox[nam
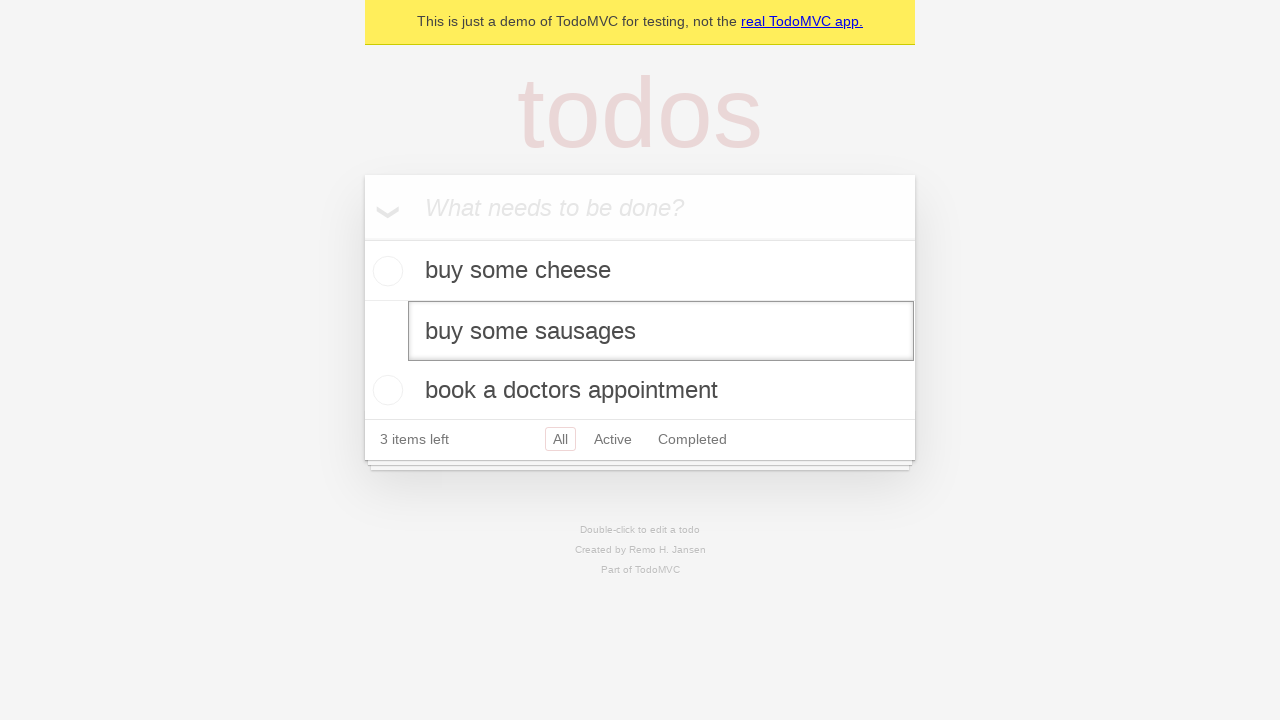

Pressed Escape to cancel edit on internal:testid=[data-testid="todo-item"s] >> nth=1 >> internal:role=textbox[nam
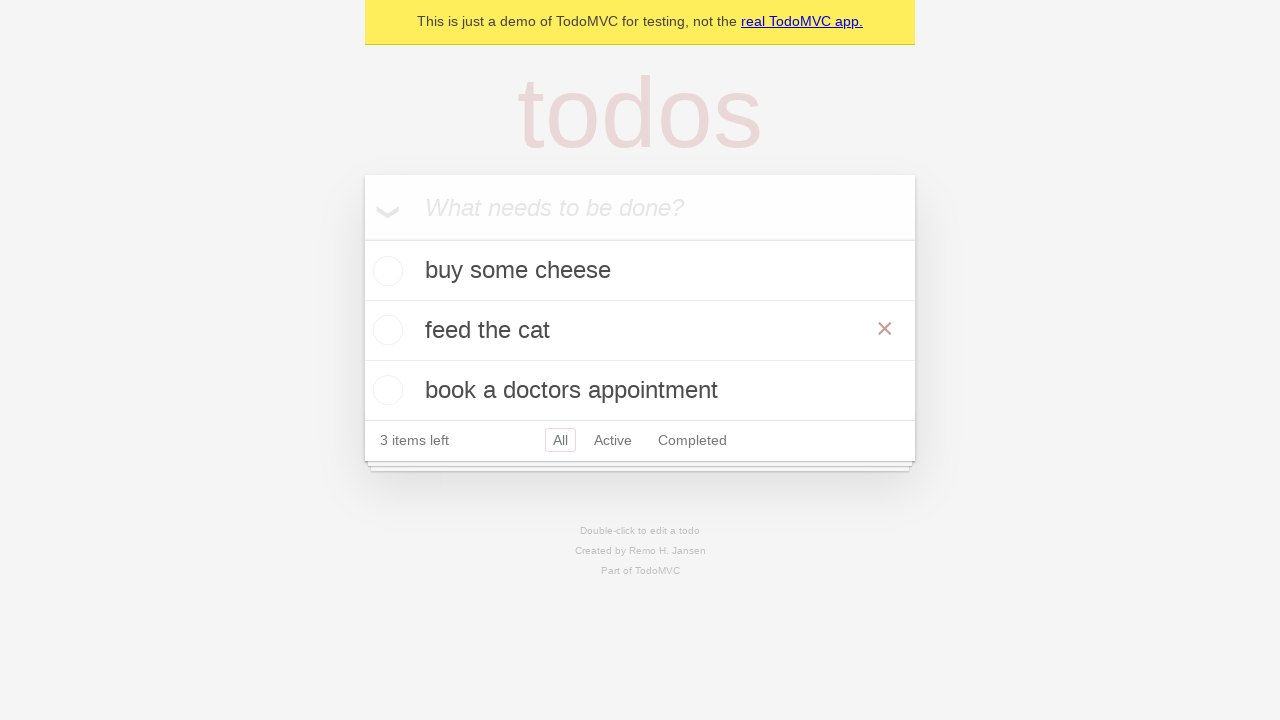

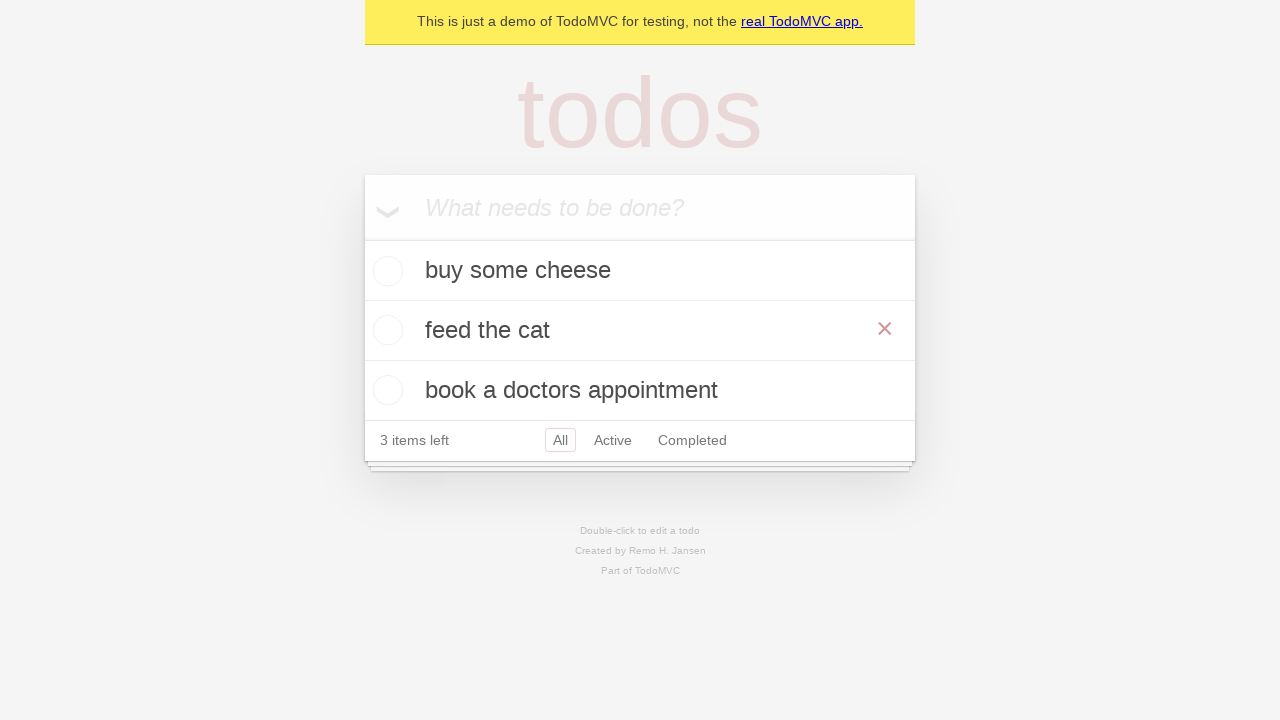